Tests a product page by adding multiple products to cart (2 of product 1, 2 of product 2, 3 of product 3) and verifies the quantities and total price are correct.

Starting URL: https://material.playwrightvn.com/

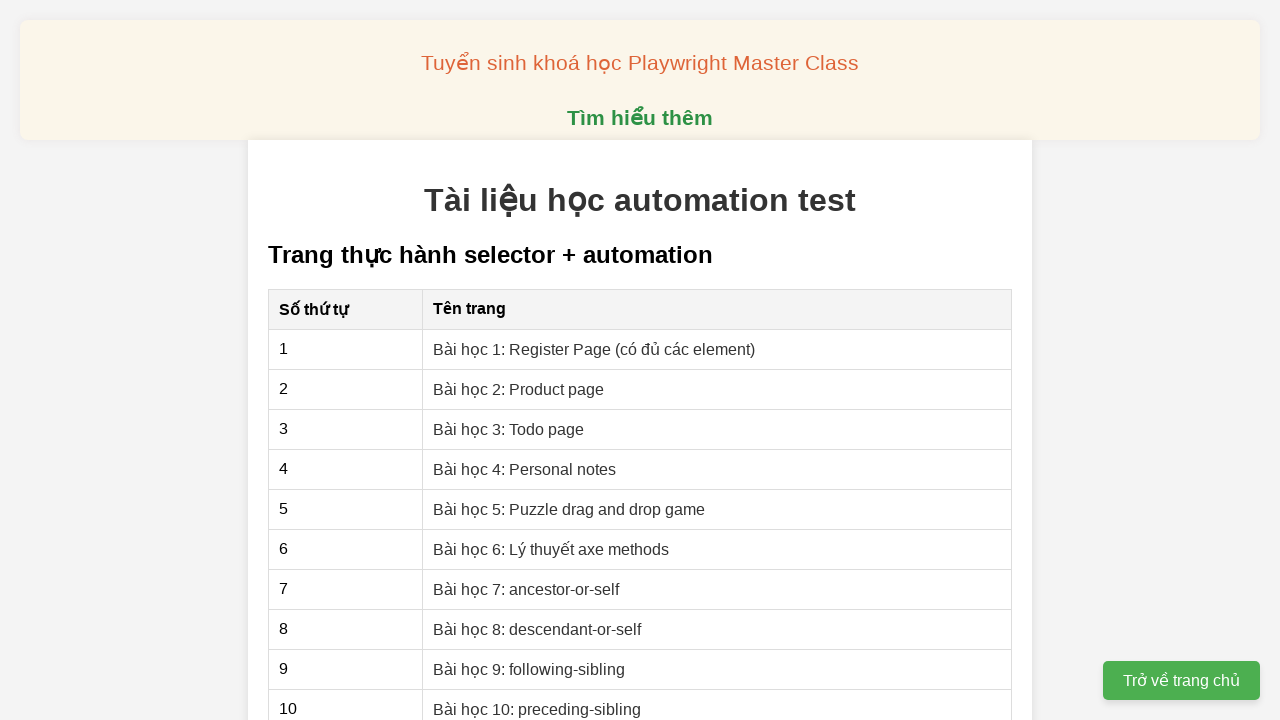

Clicked on 'Bài học 2: Product page' link at (519, 389) on xpath=//a[normalize-space(text())='Bài học 2: Product page']
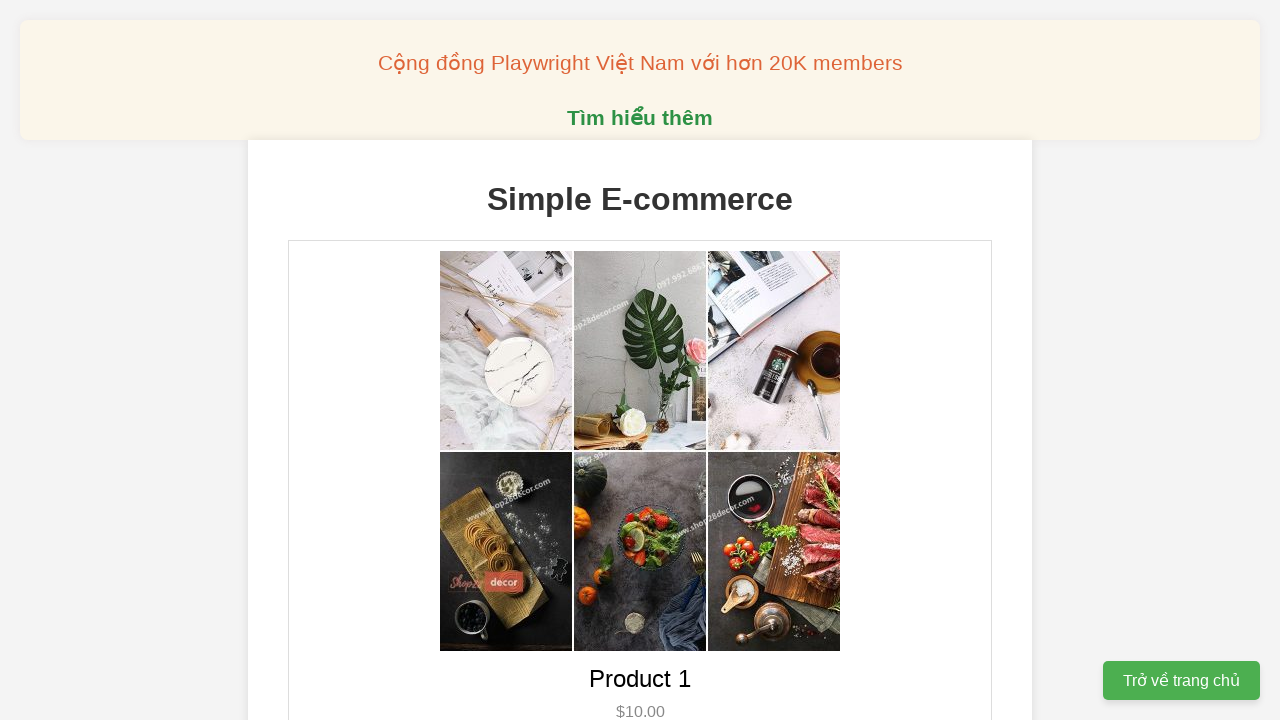

Added 2 of Product 1 to cart at (640, 360) on //button[@data-product-id='1']
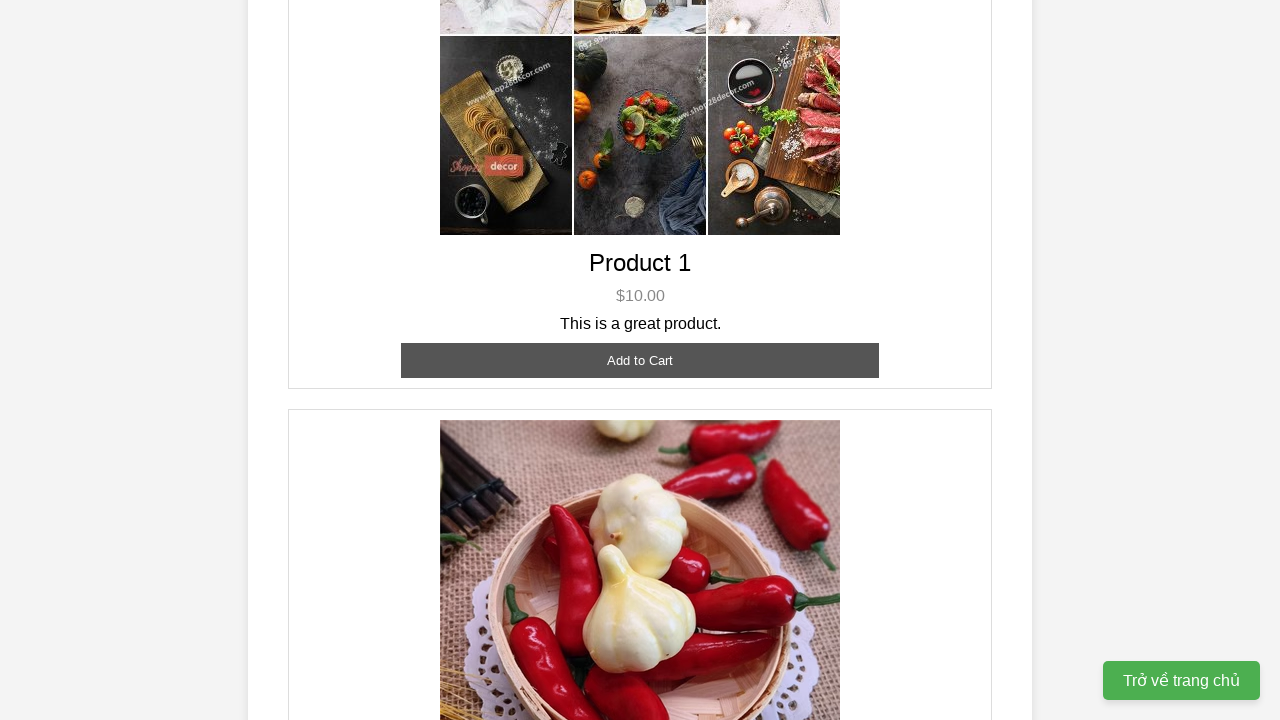

Added 2 of Product 2 to cart at (640, 360) on //button[@data-product-id='2']
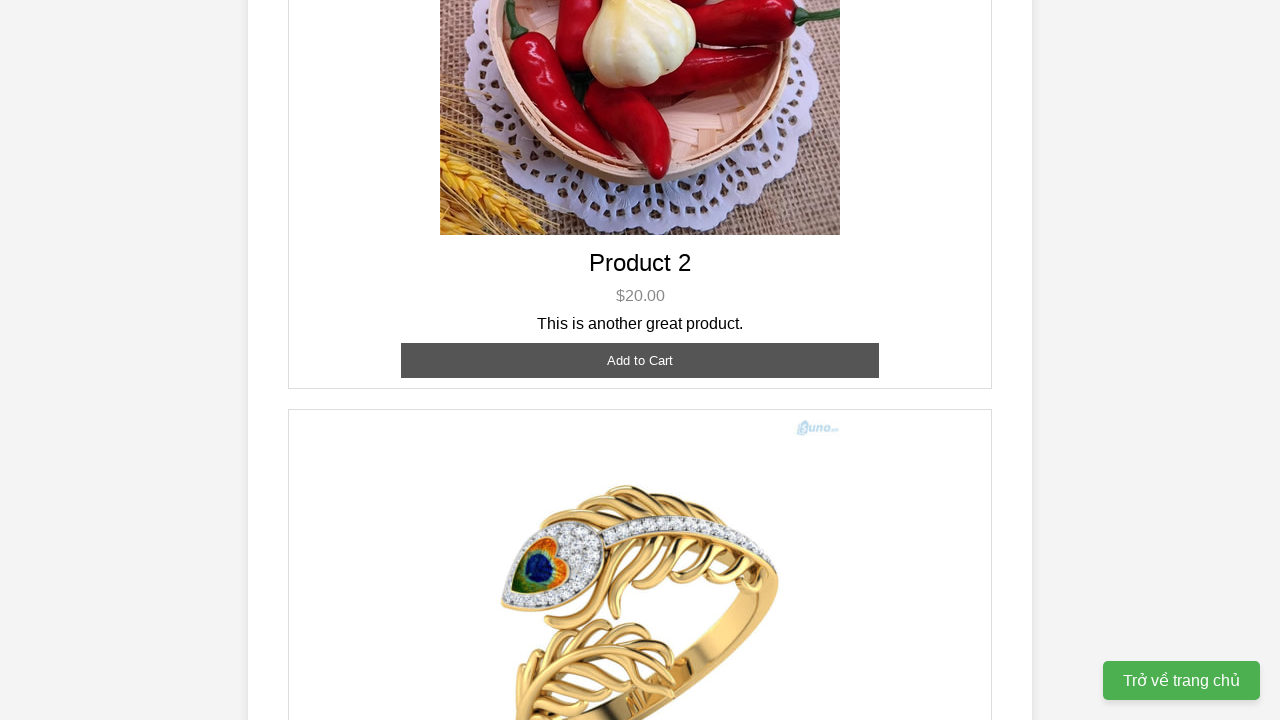

Added 3 of Product 3 to cart at (640, 388) on //button[@data-product-id='3']
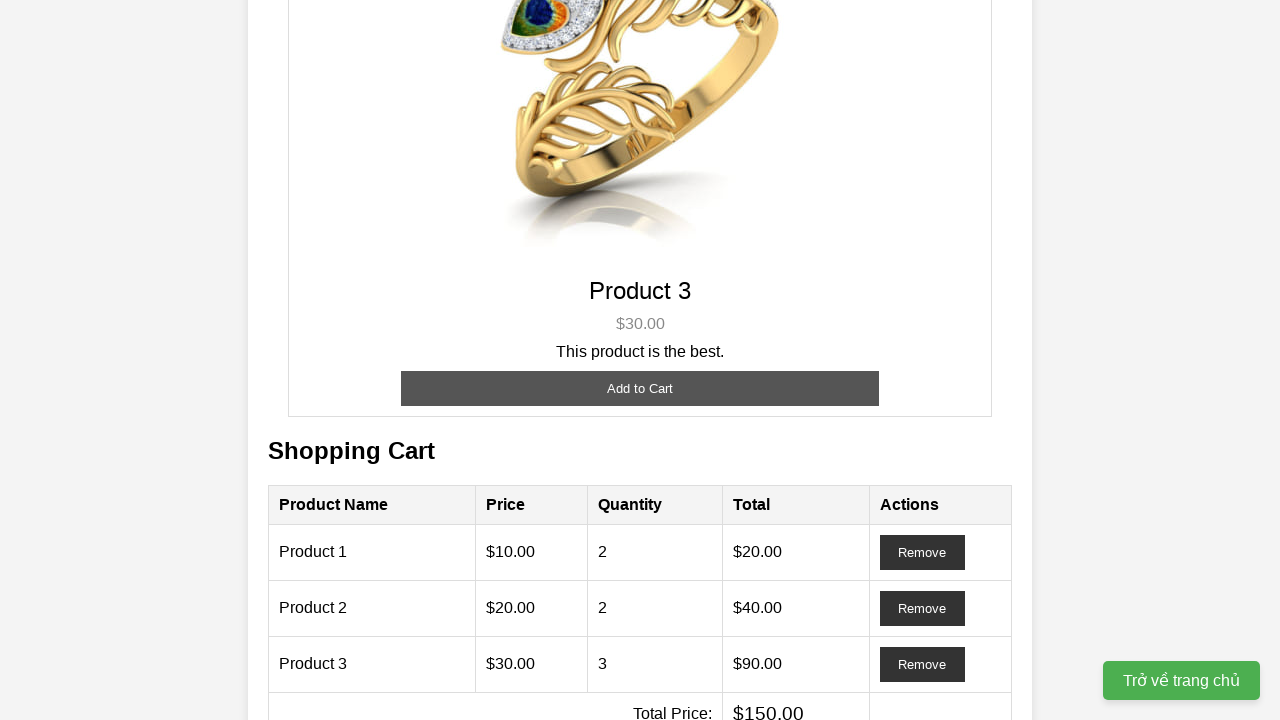

Cart updated and Product 1 row is visible
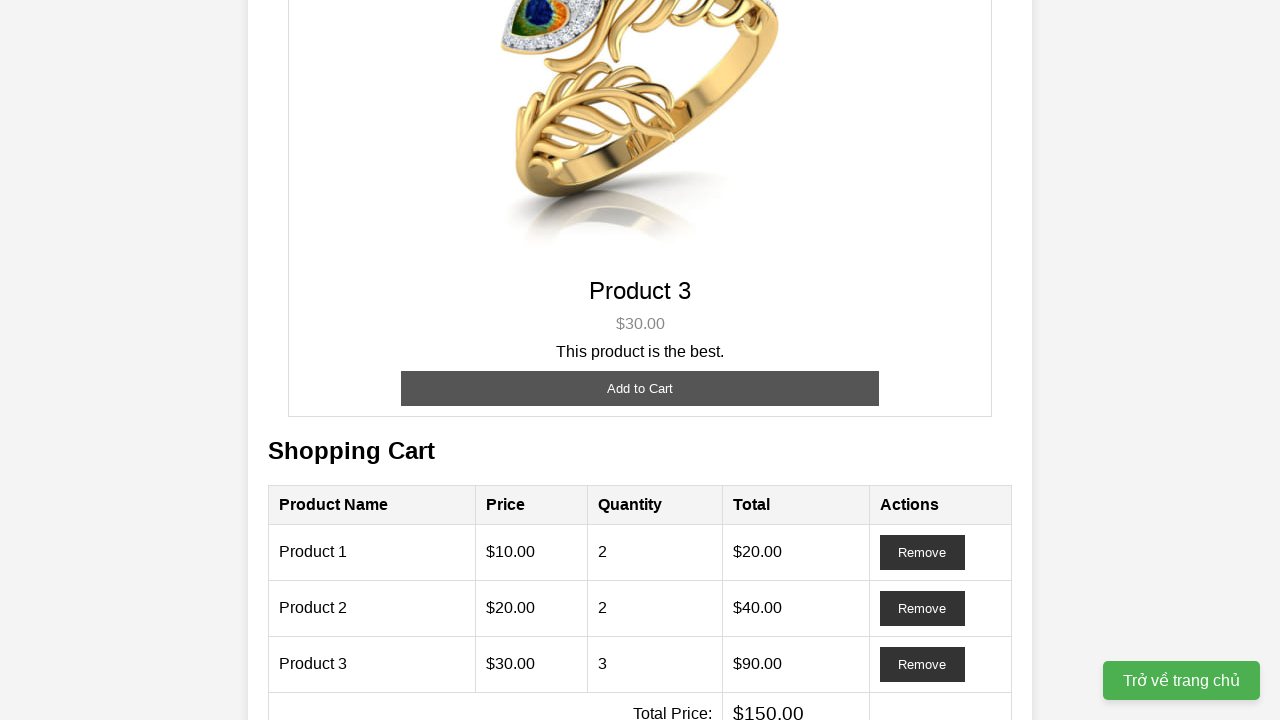

Retrieved quantity for Product 1
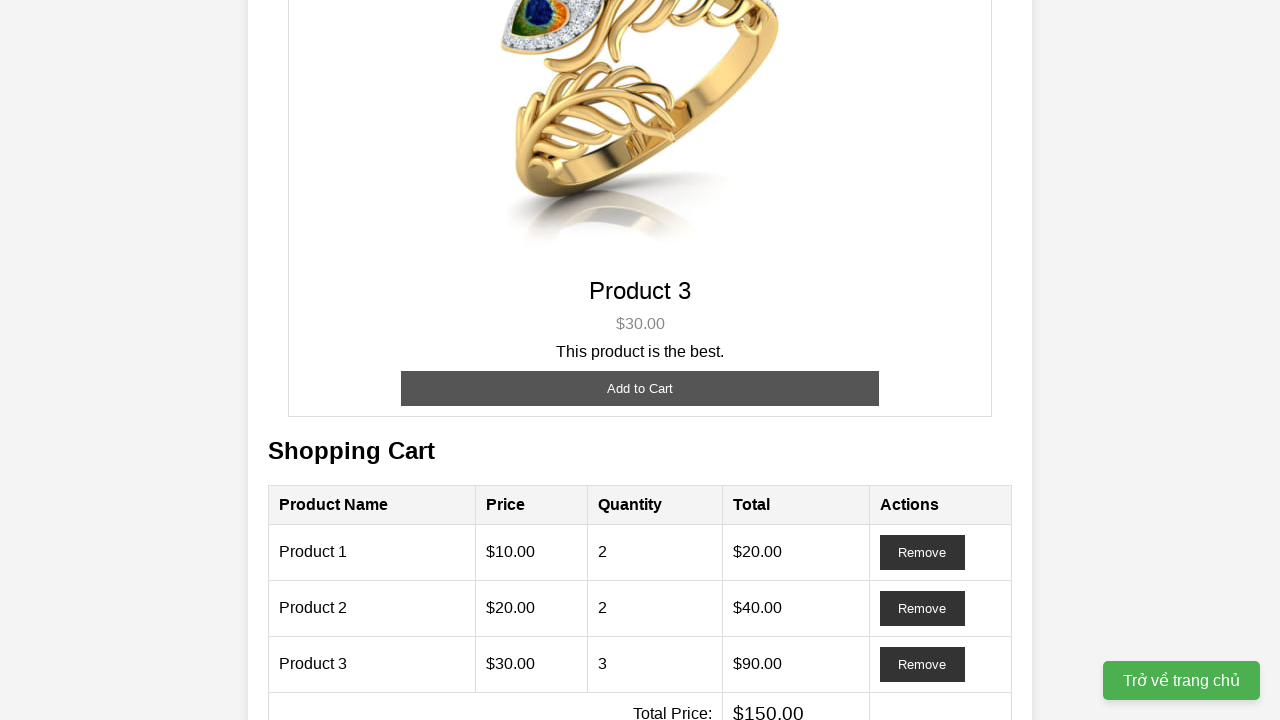

Verified Product 1 quantity is 2
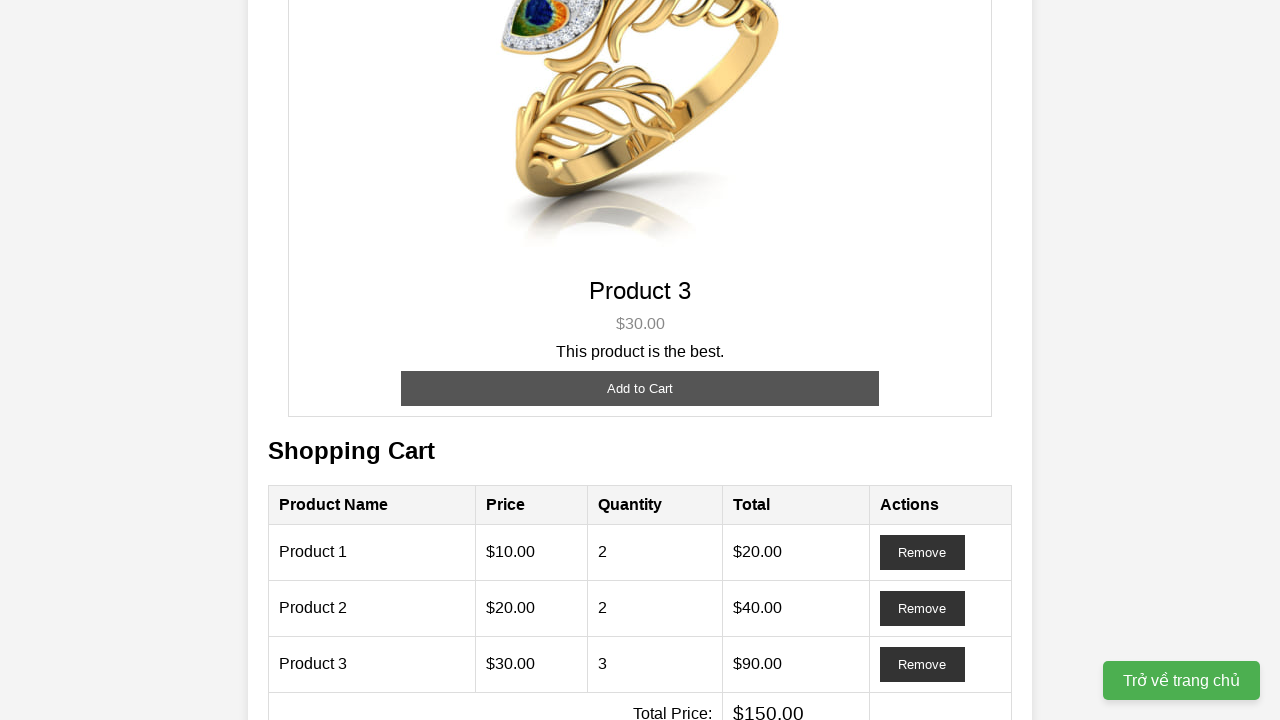

Retrieved quantity for Product 2
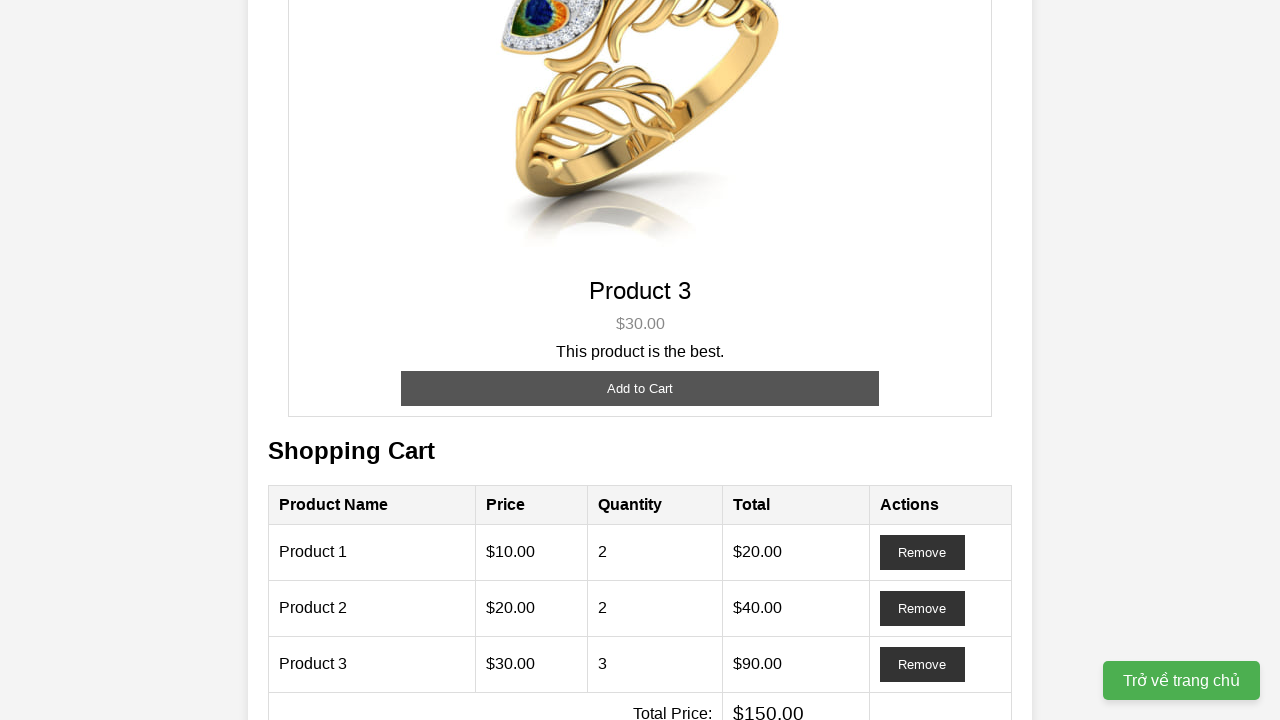

Verified Product 2 quantity is 2
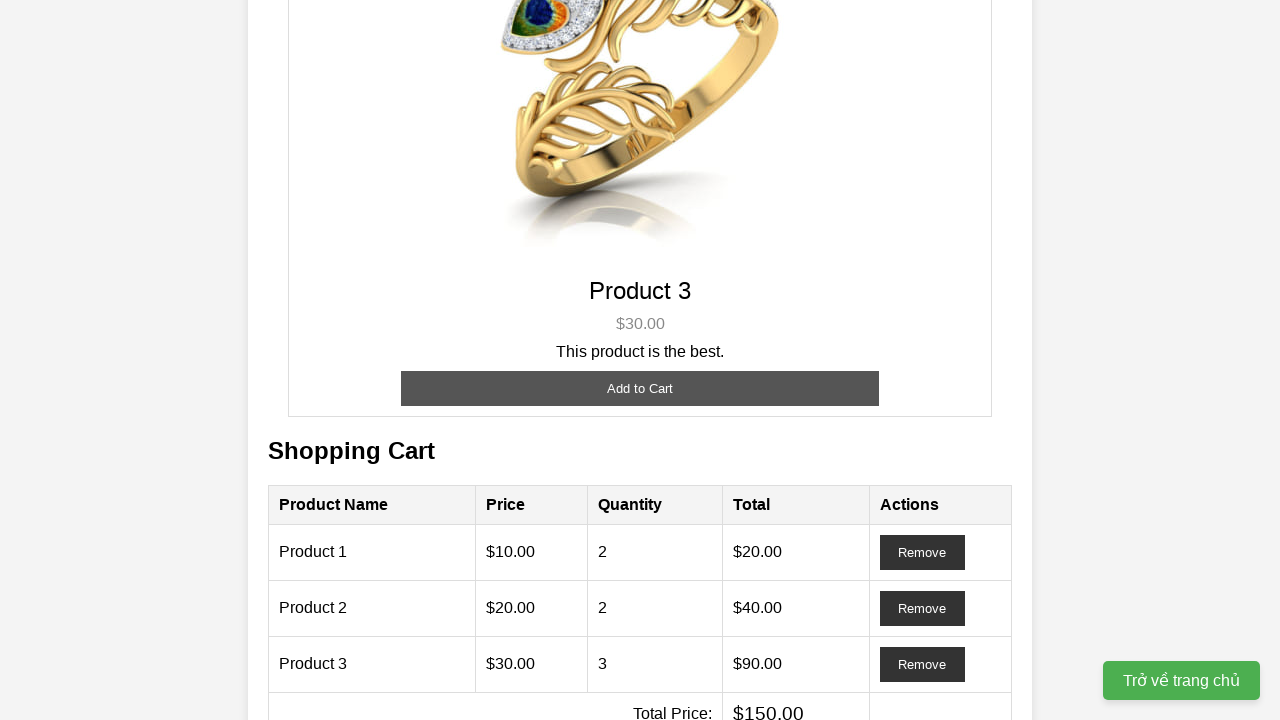

Retrieved quantity for Product 3
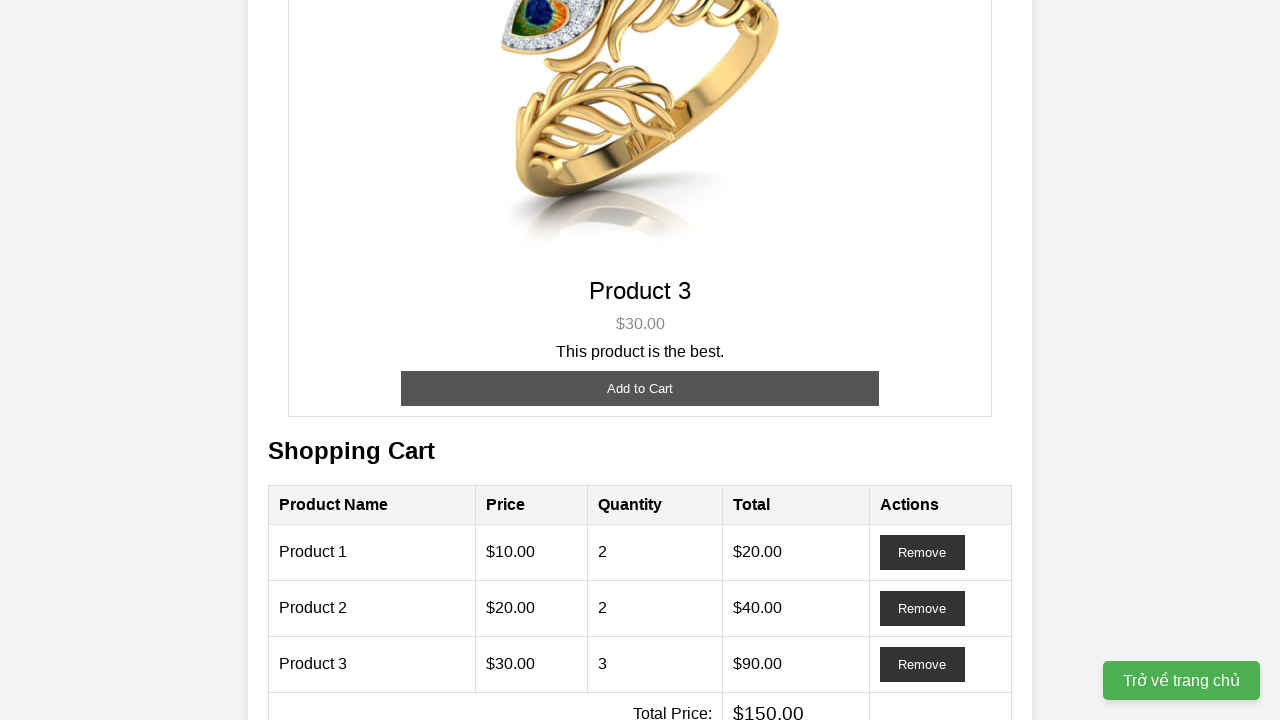

Verified Product 3 quantity is 3
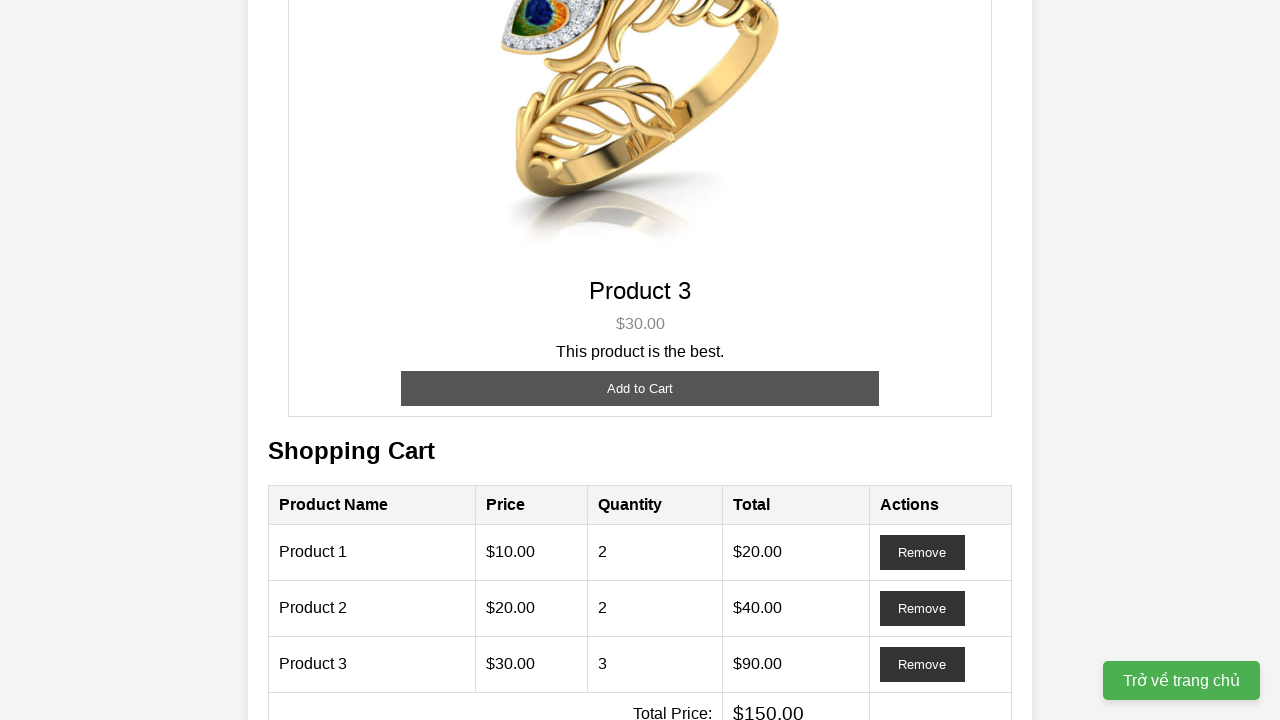

Retrieved total price from cart
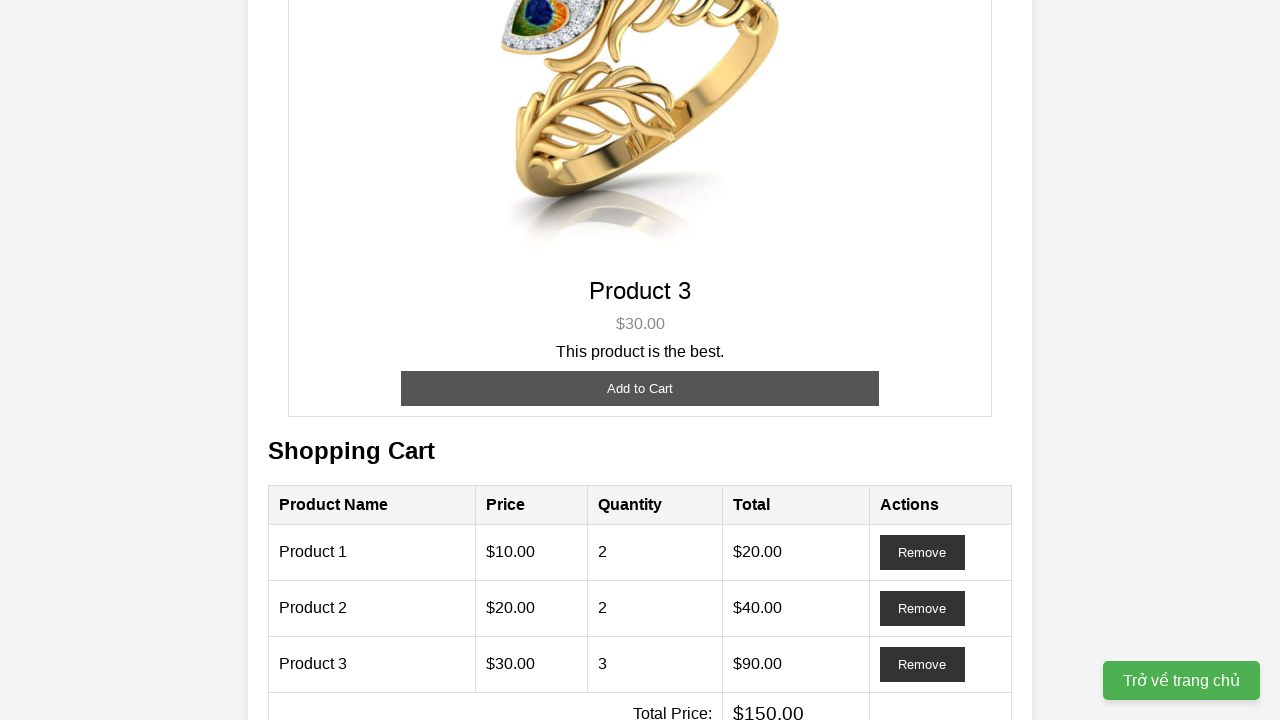

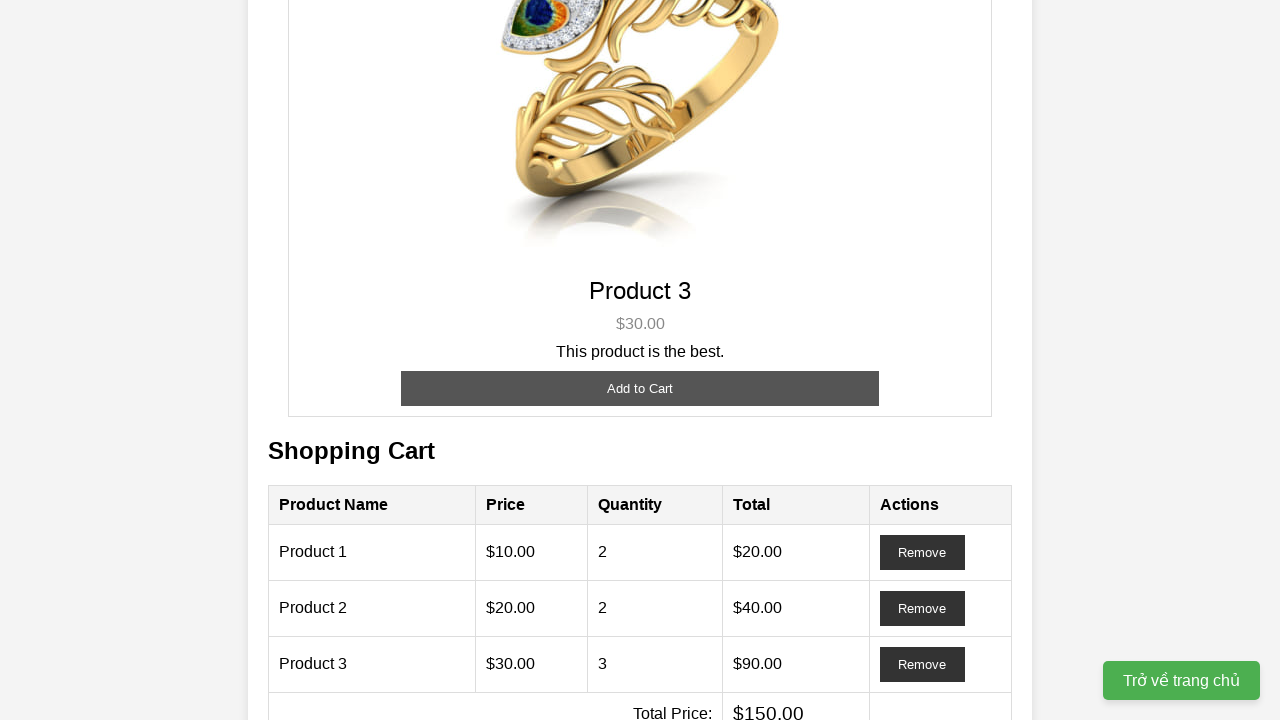